Navigates to a practice page and extracts information from a table, including counting rows and columns, and getting text from a specific row

Starting URL: http://qaclickacademy.com/practice.php

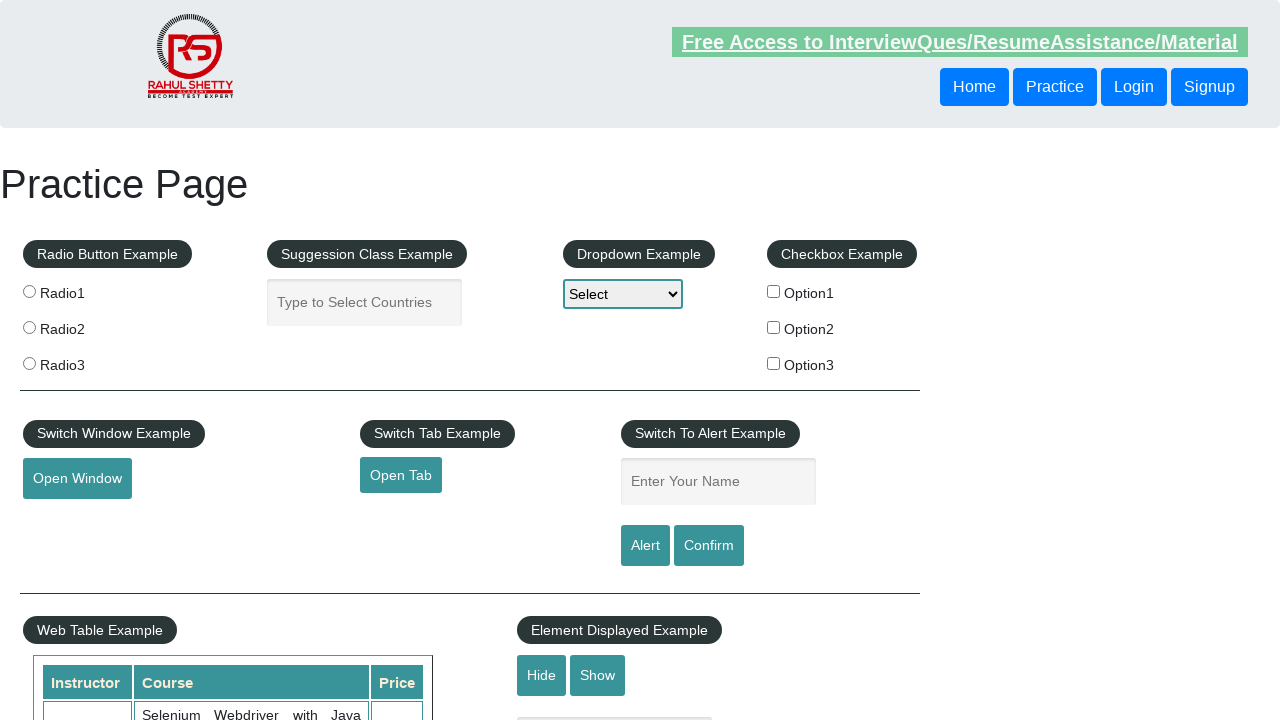

Waited for table to load with selector '.table-display'
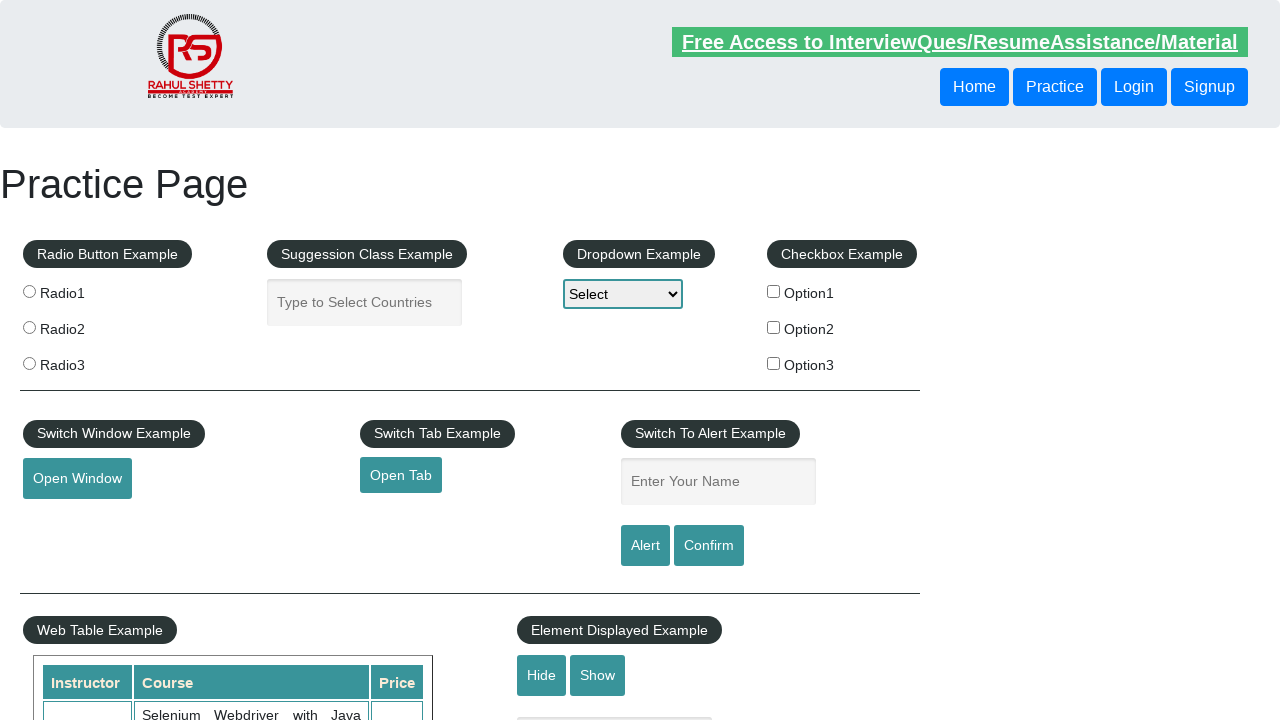

Counted table rows: 11 rows found
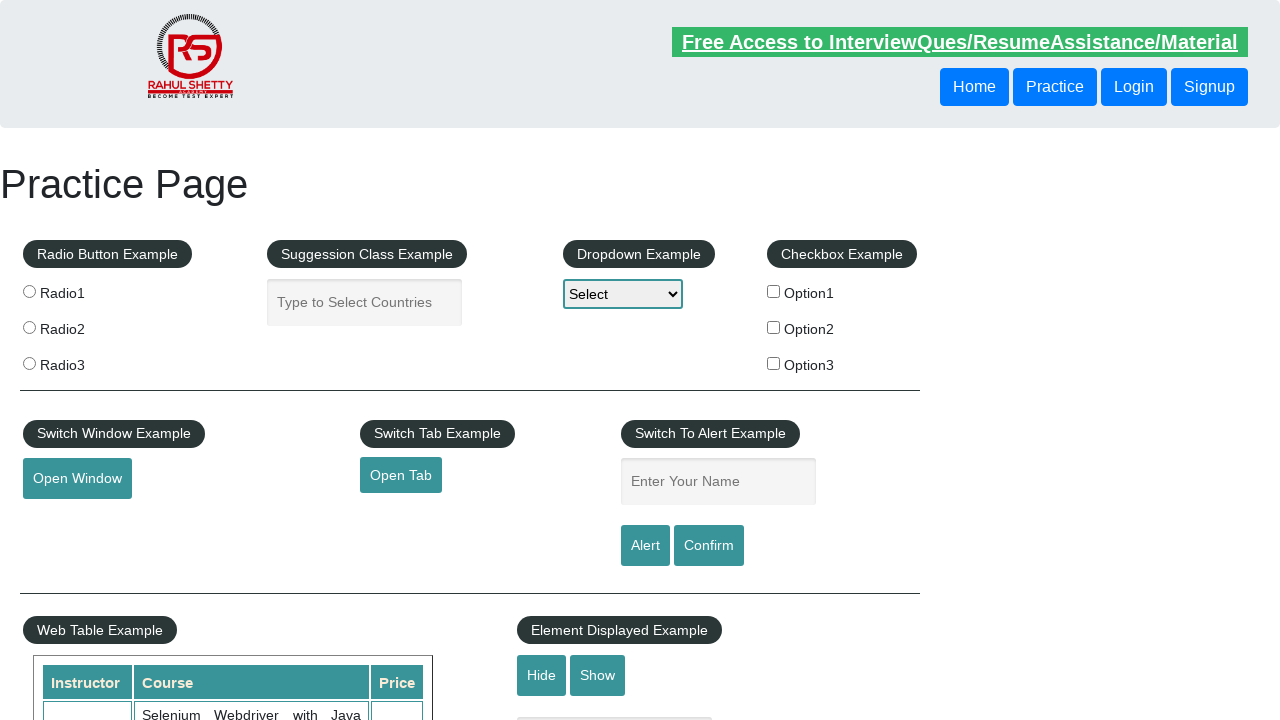

Counted table columns: 3 columns found
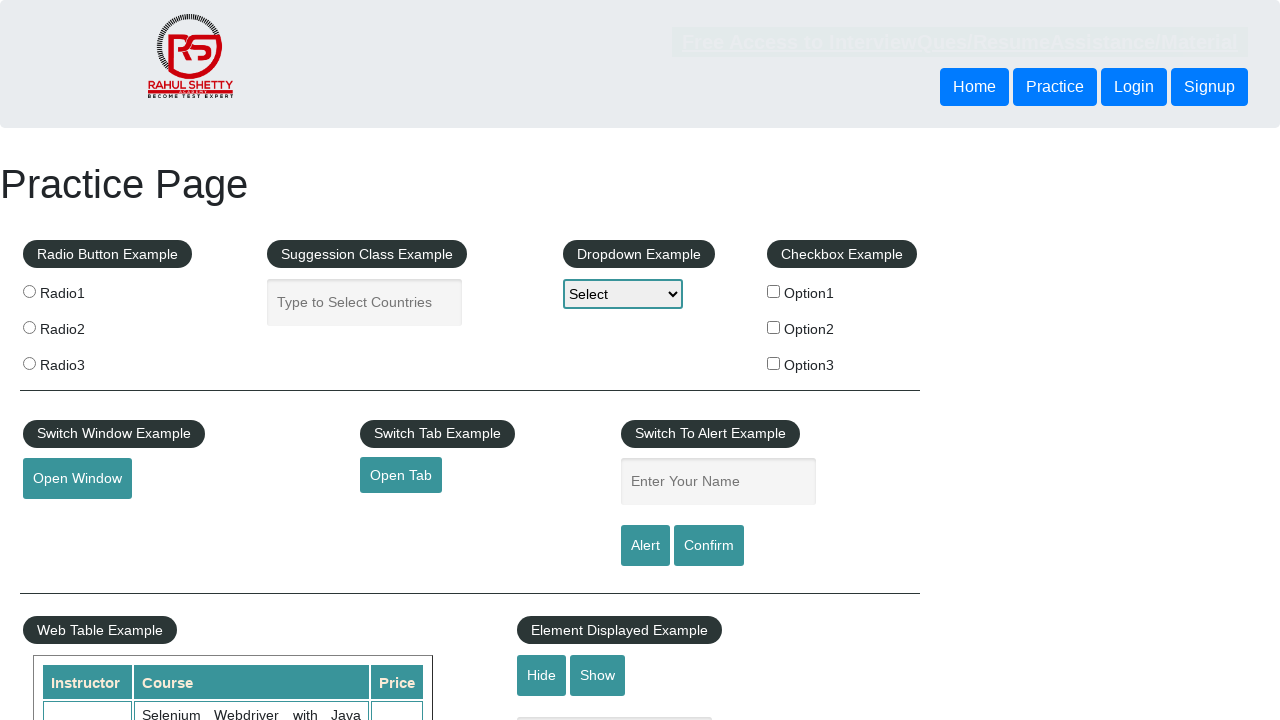

Extracted text from third row of table body: '
                            Rahul Shetty
                            Learn SQL in Practical + Database Testing from Scratch
                            25
                        '
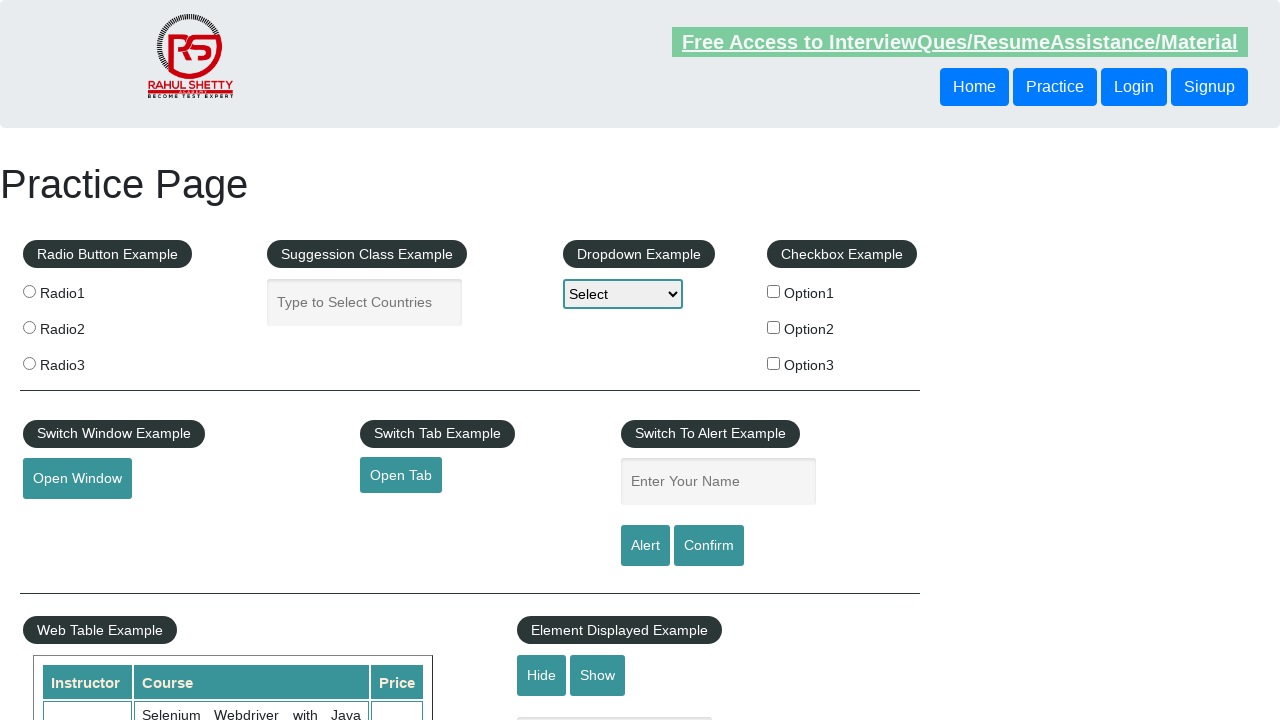

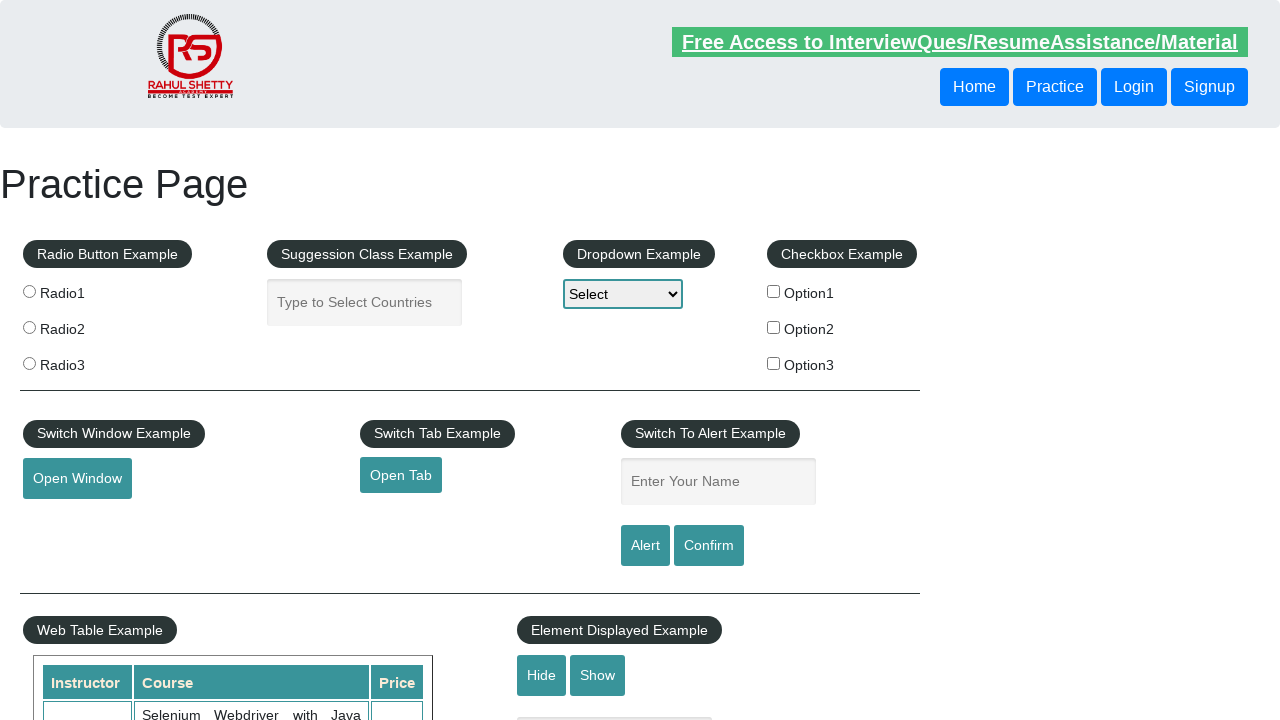